Searches for Selenium repository on GitHub

Starting URL: https://github.com

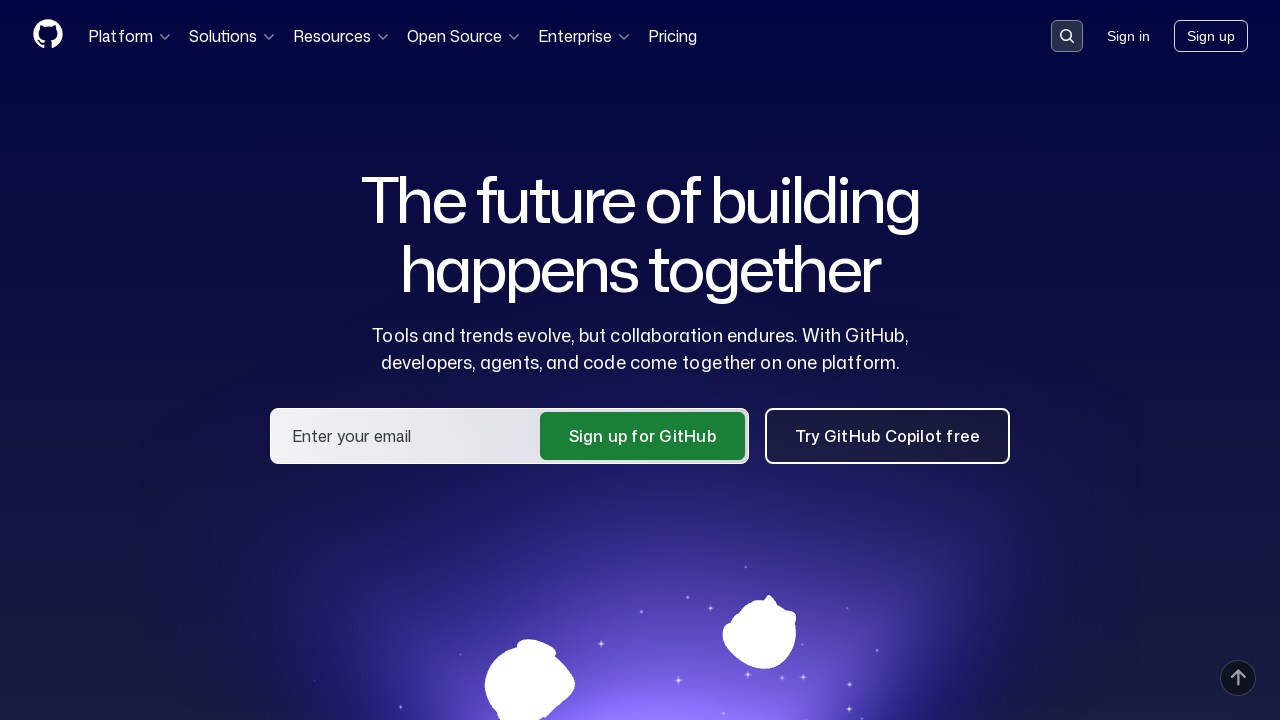

Navigated to GitHub search page
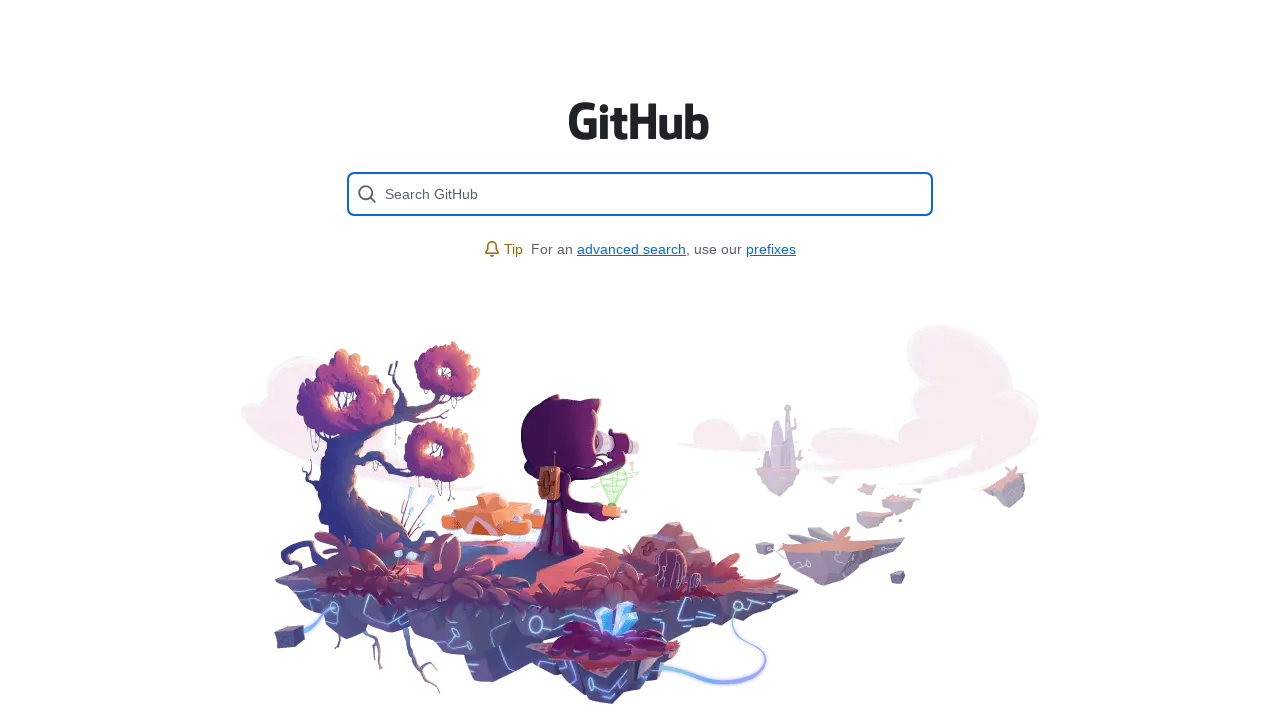

Filled search field with 'selenium' on [placeholder='Search GitHub']
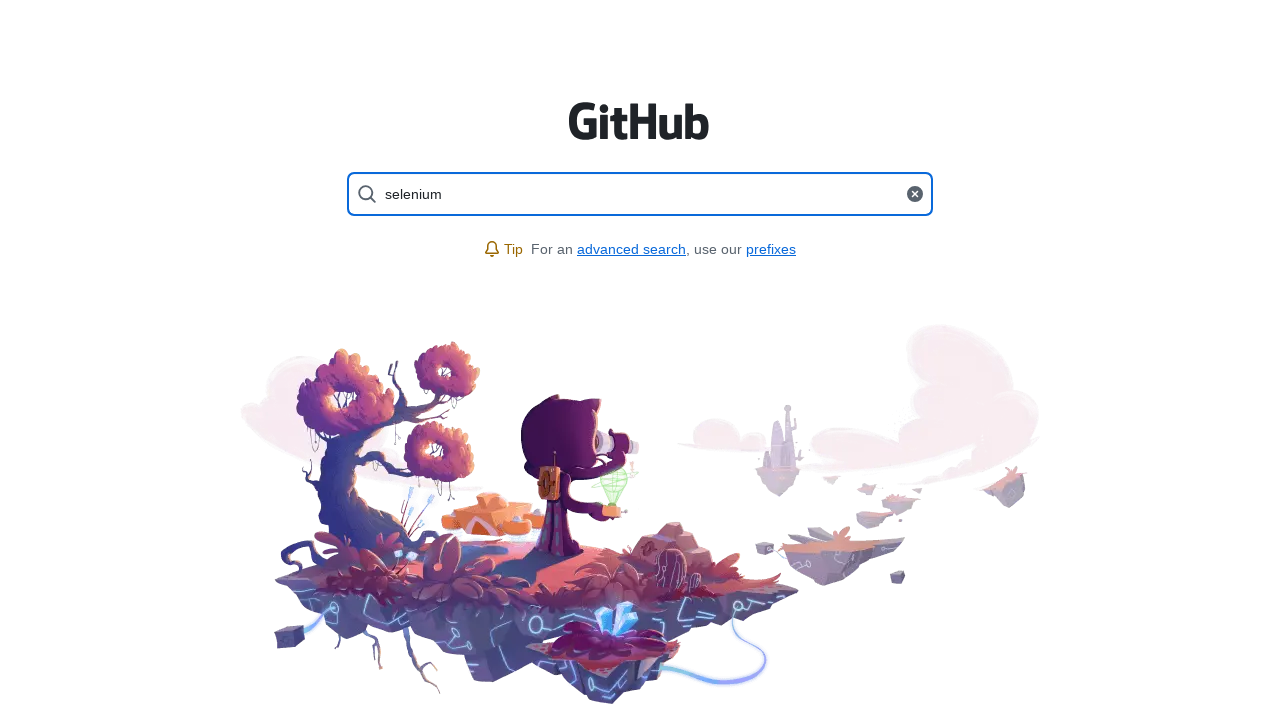

Pressed Enter to search for Selenium repository on [placeholder='Search GitHub']
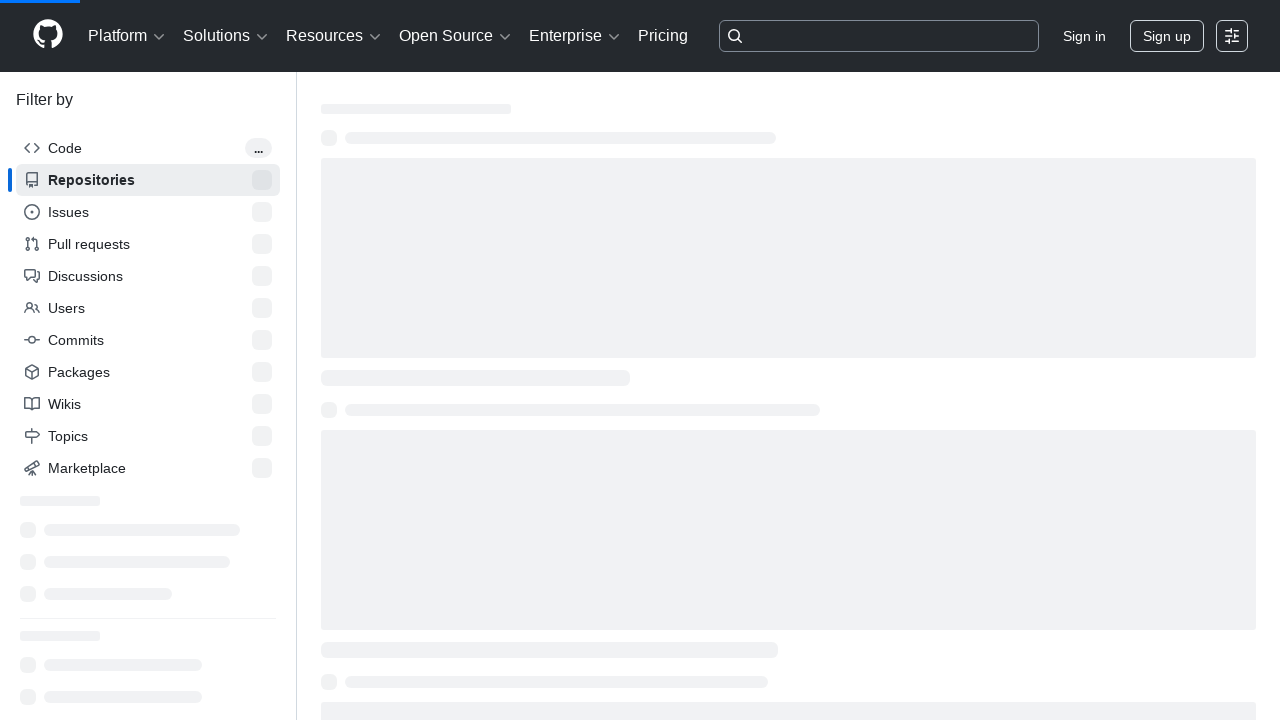

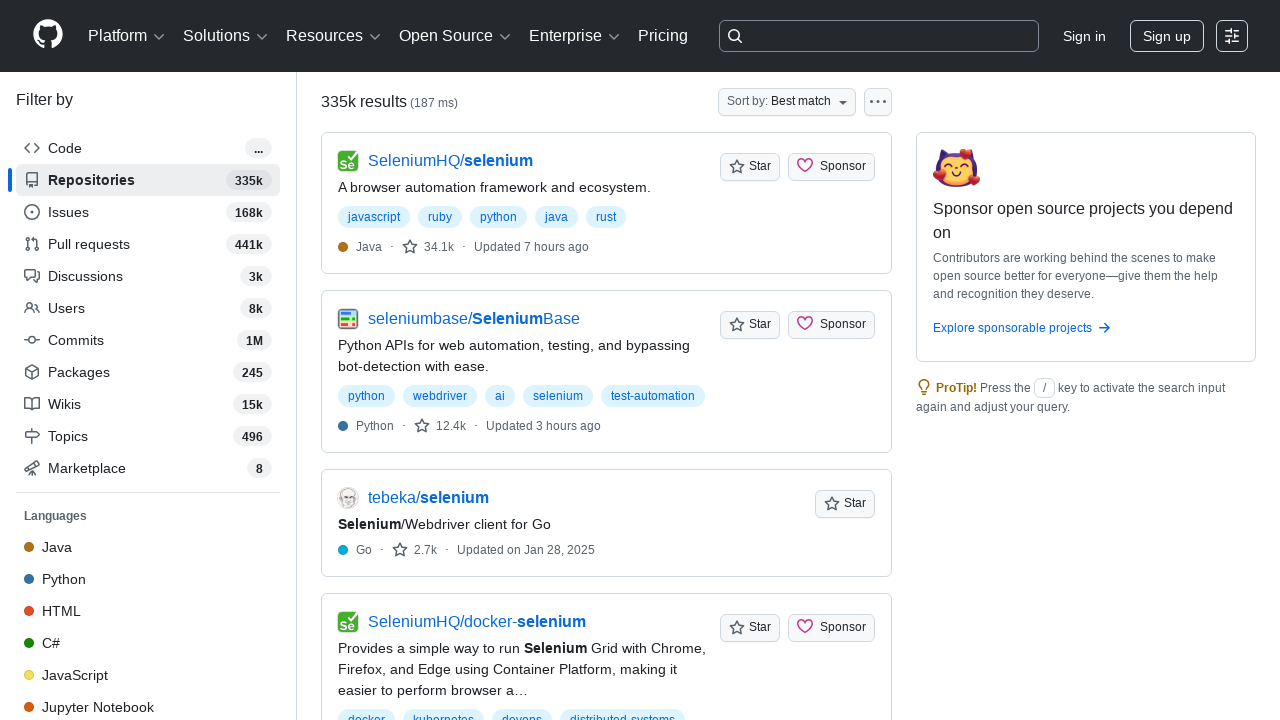